Navigates to sahibinden.com classifieds website

Starting URL: https://www.sahibinden.com/

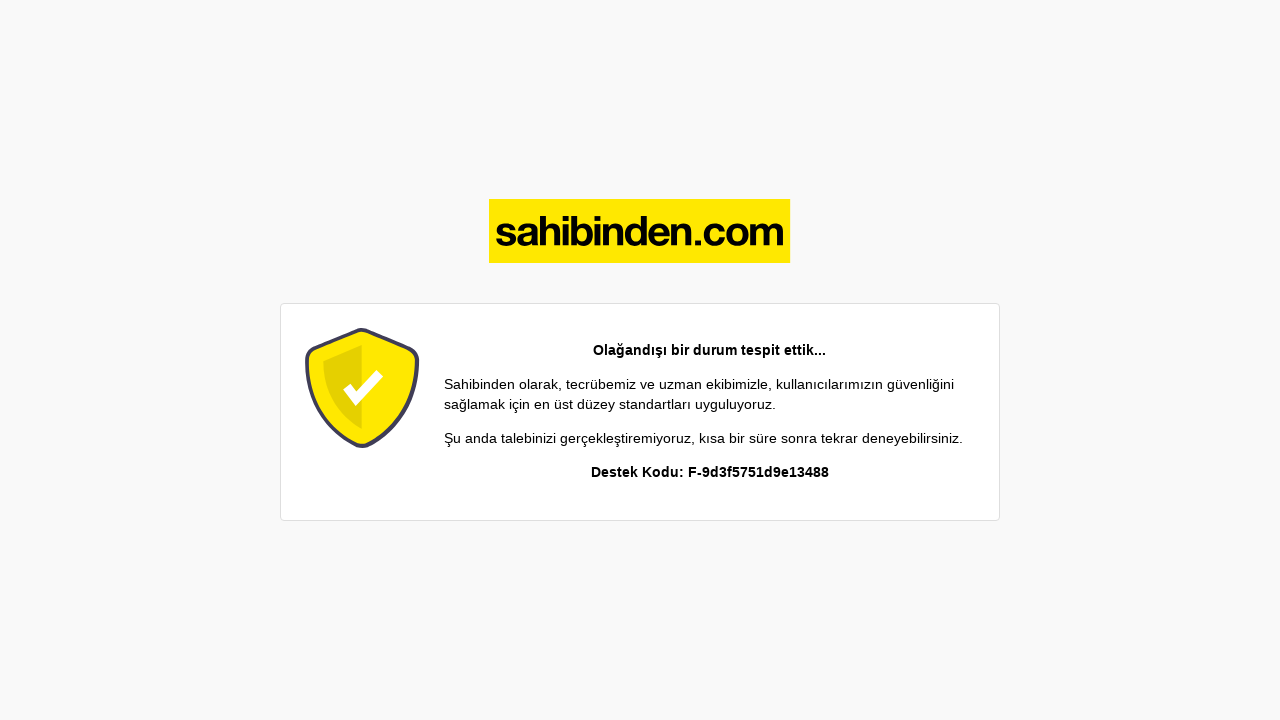

Navigated to sahibinden.com classifieds website
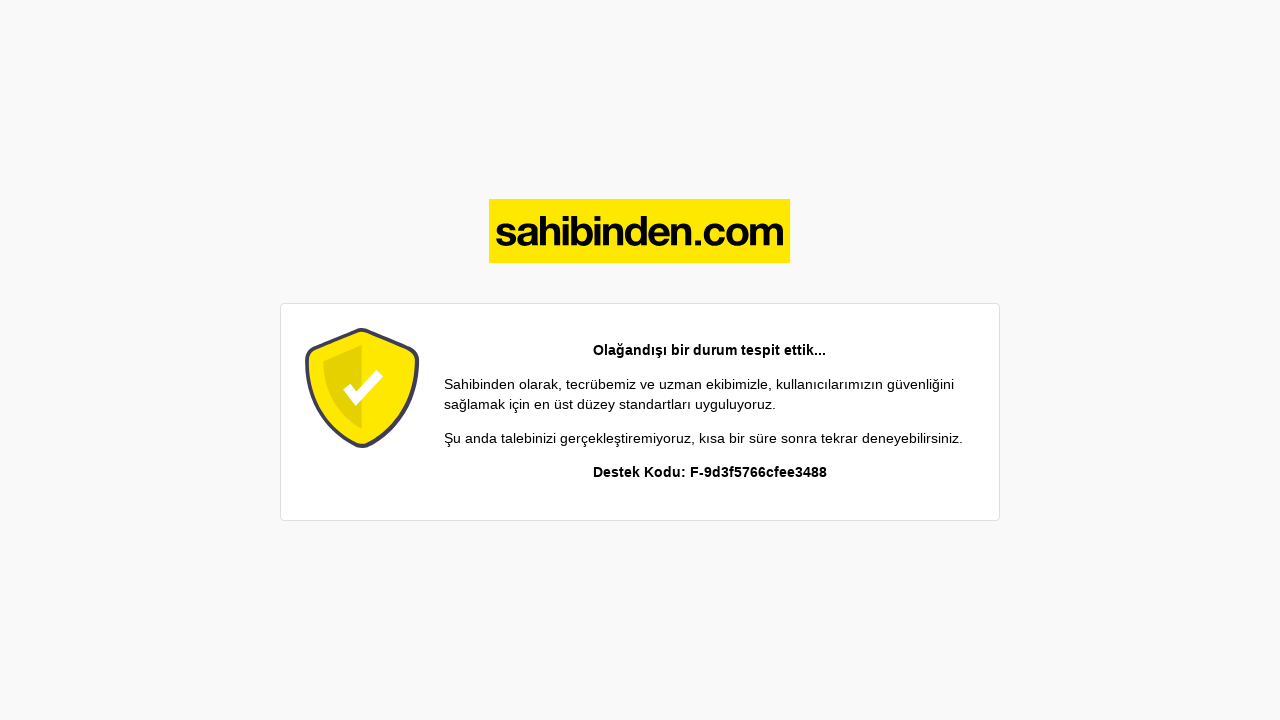

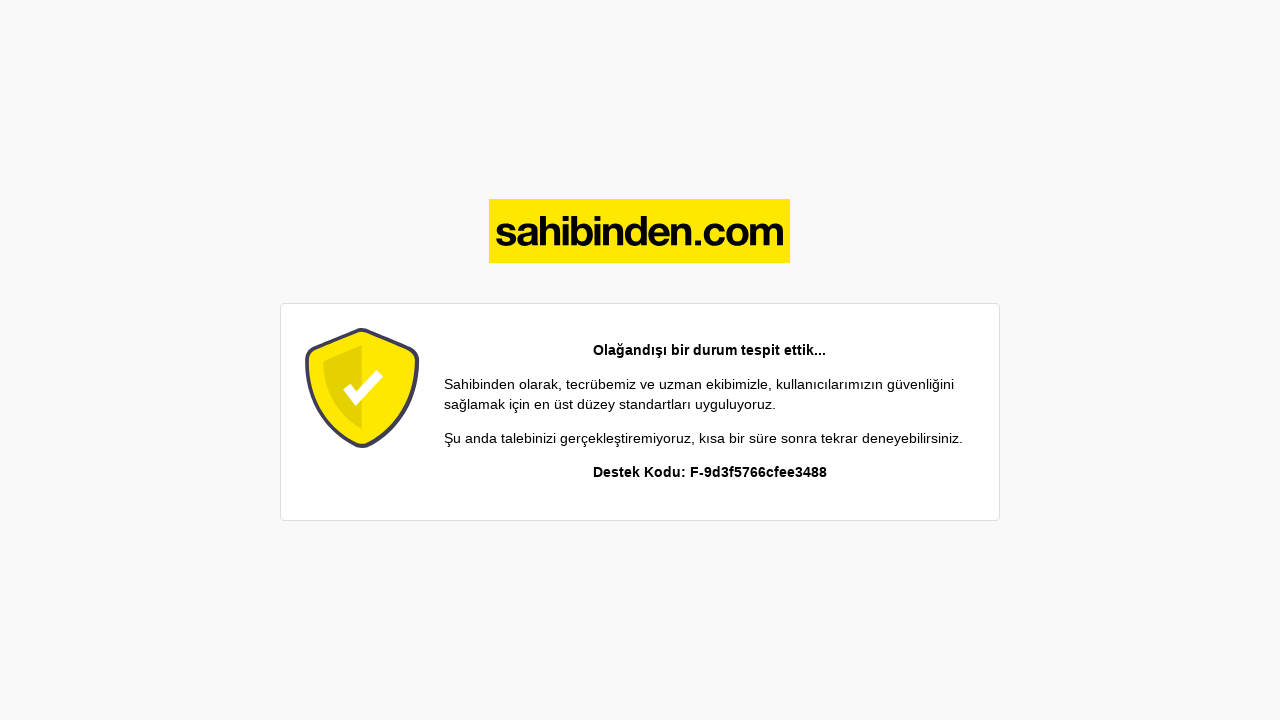